Tests laminate flooring calculator with another set of room dimensions and material parameters

Starting URL: https://masterskayapola.ru/kalkulyator/laminata.html

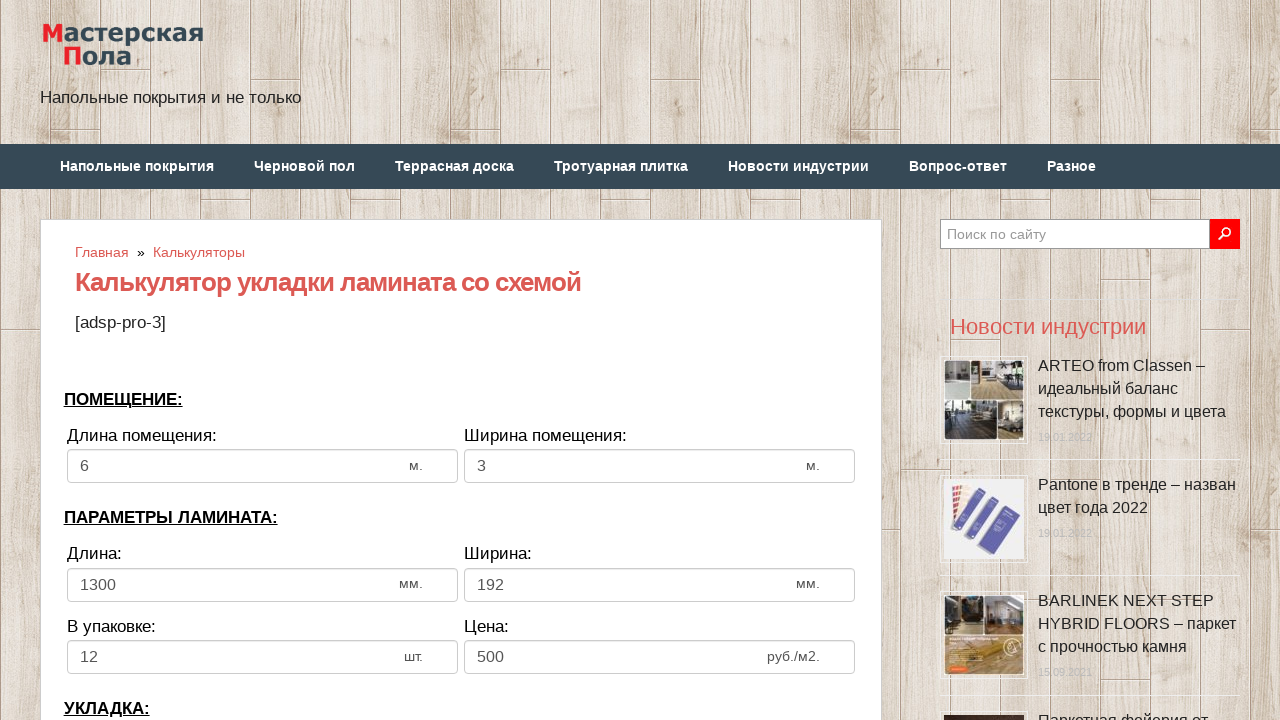

Clicked room width input field at (262, 466) on input[name='calc_roomwidth']
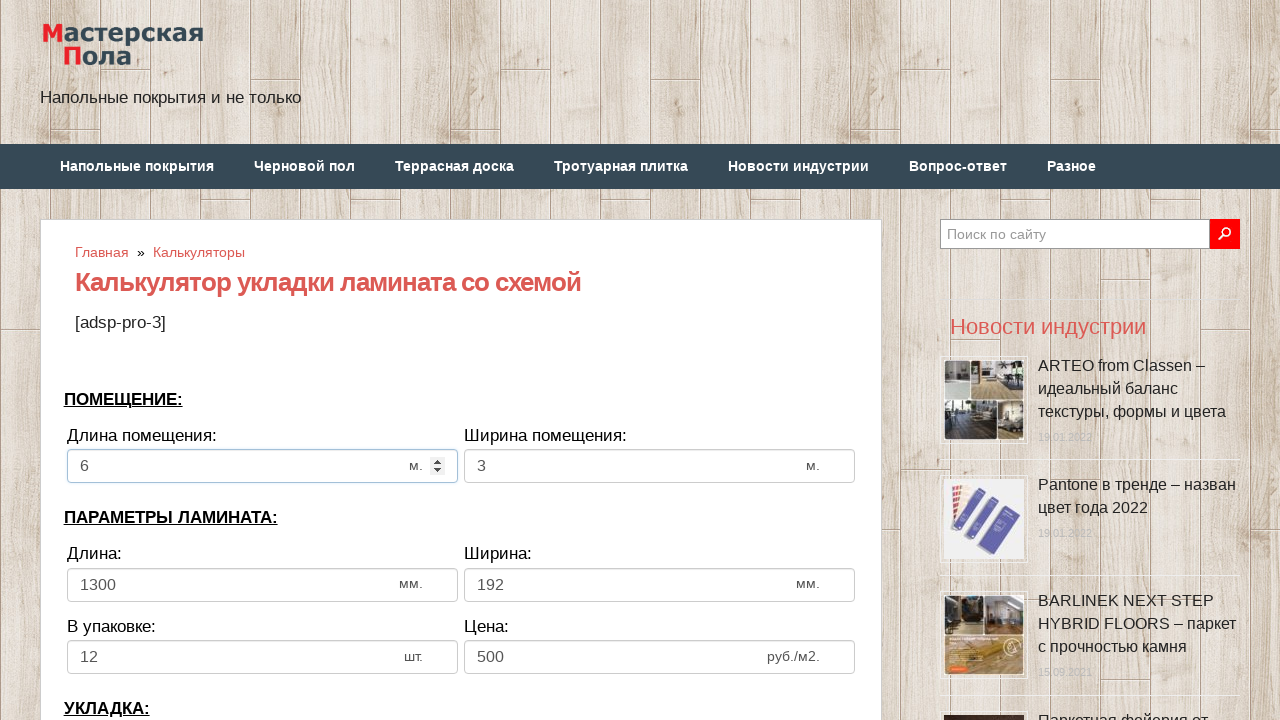

Selected all text in room width field on input[name='calc_roomwidth']
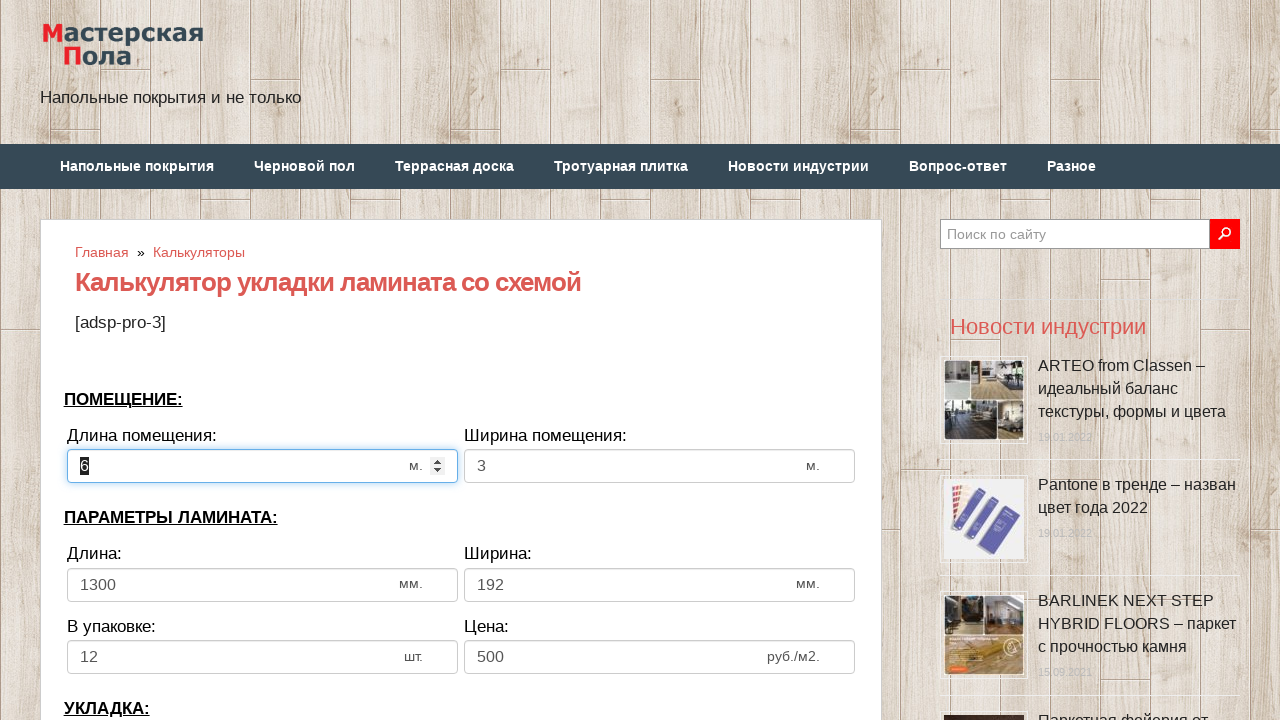

Cleared room width field on input[name='calc_roomwidth']
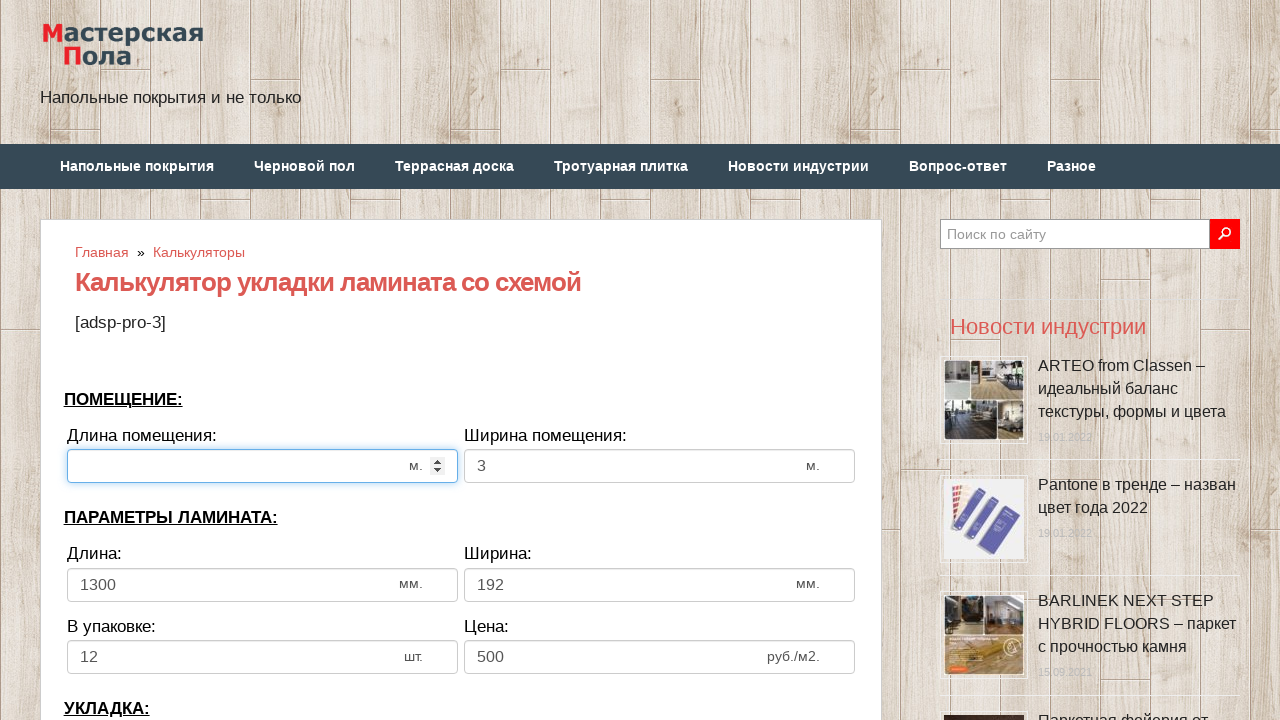

Entered room width value: 8 meters on input[name='calc_roomwidth']
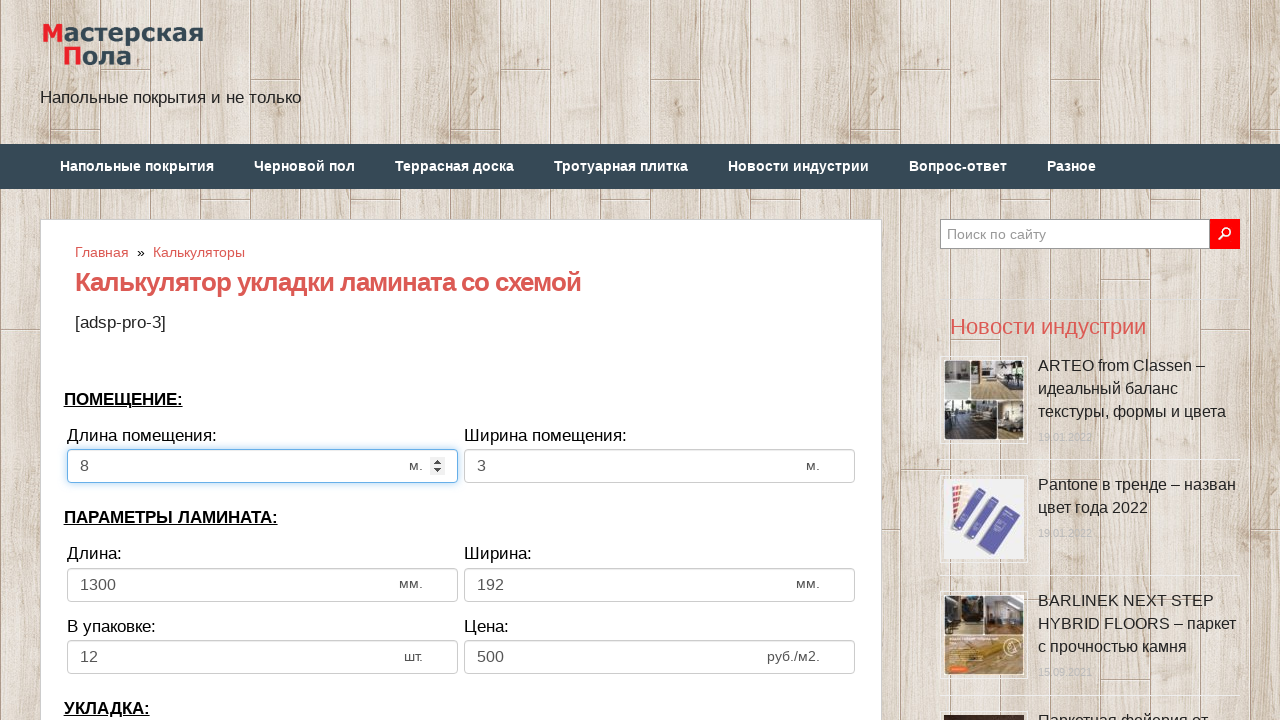

Clicked room height input field at (660, 466) on input[name='calc_roomheight']
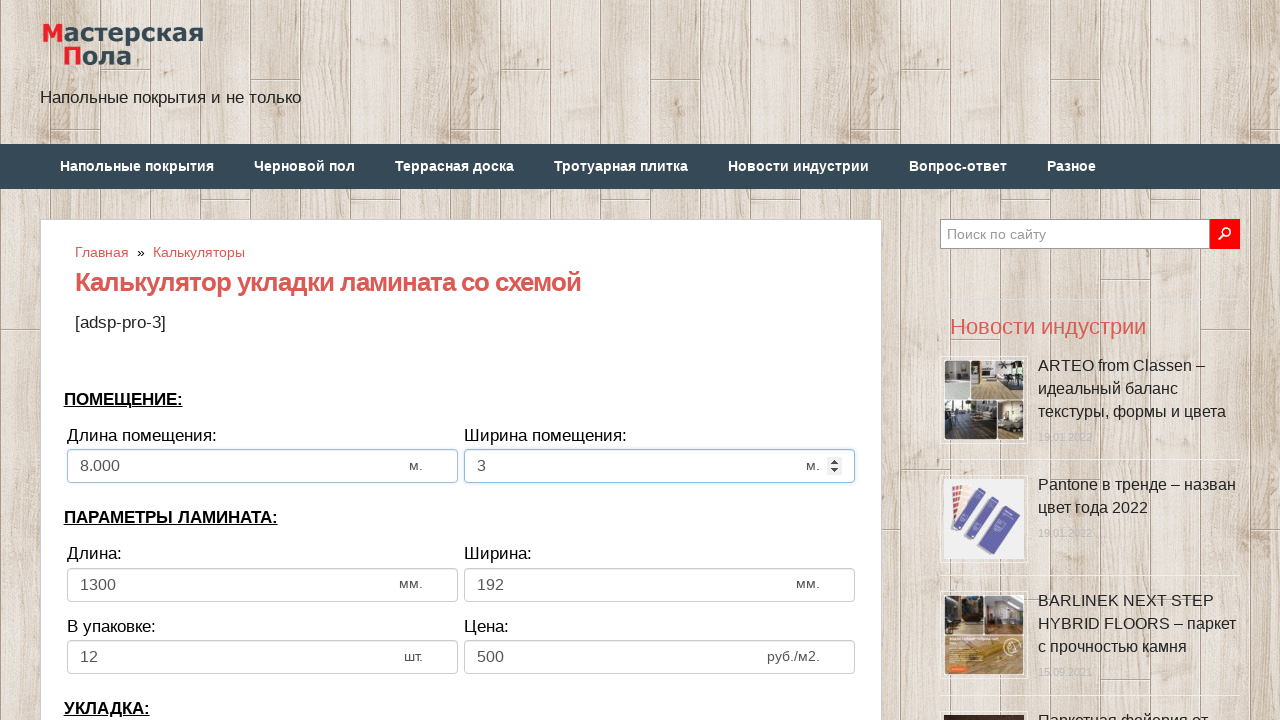

Selected all text in room height field on input[name='calc_roomheight']
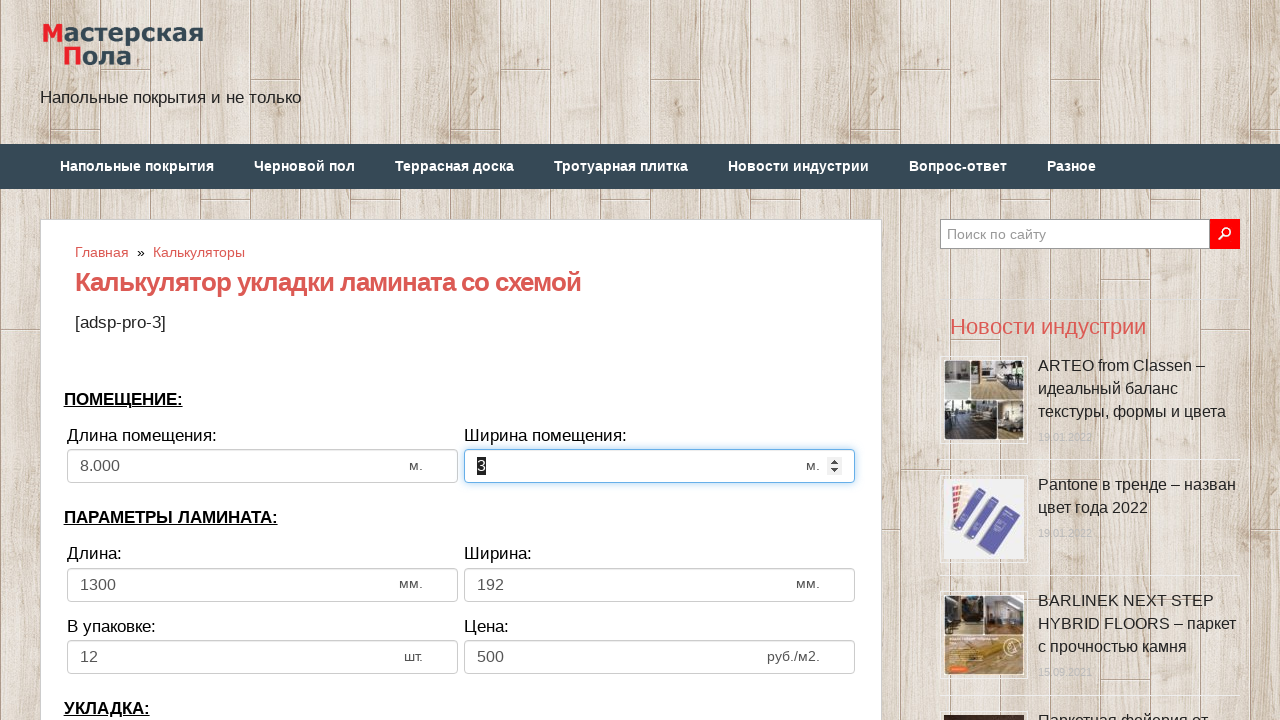

Cleared room height field on input[name='calc_roomheight']
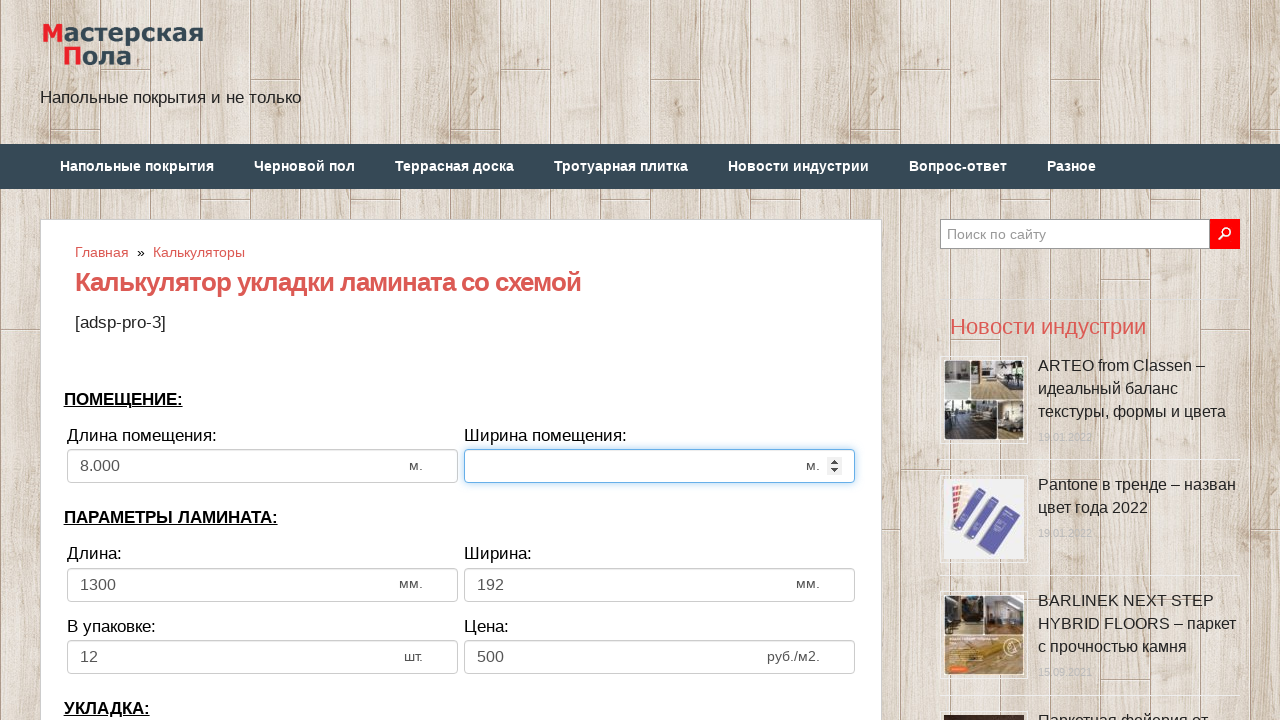

Entered room height value: 6 meters on input[name='calc_roomheight']
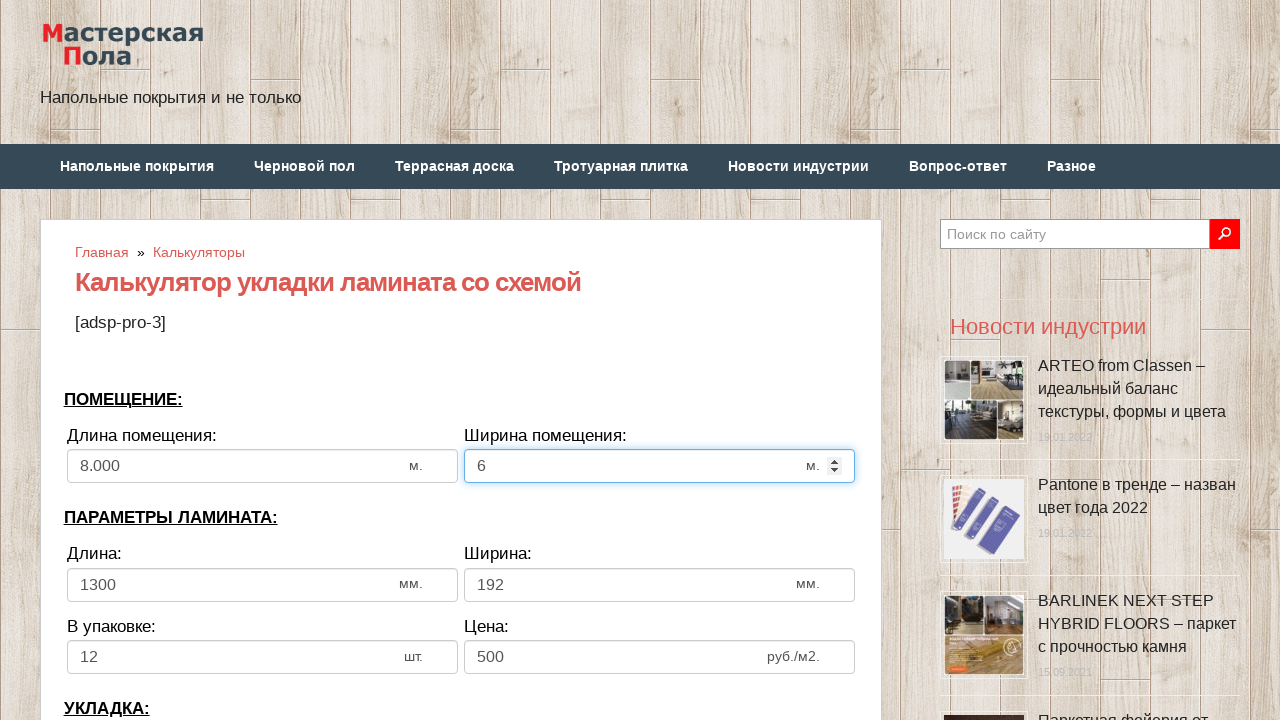

Clicked laminate width input field at (262, 585) on input[name='calc_lamwidth']
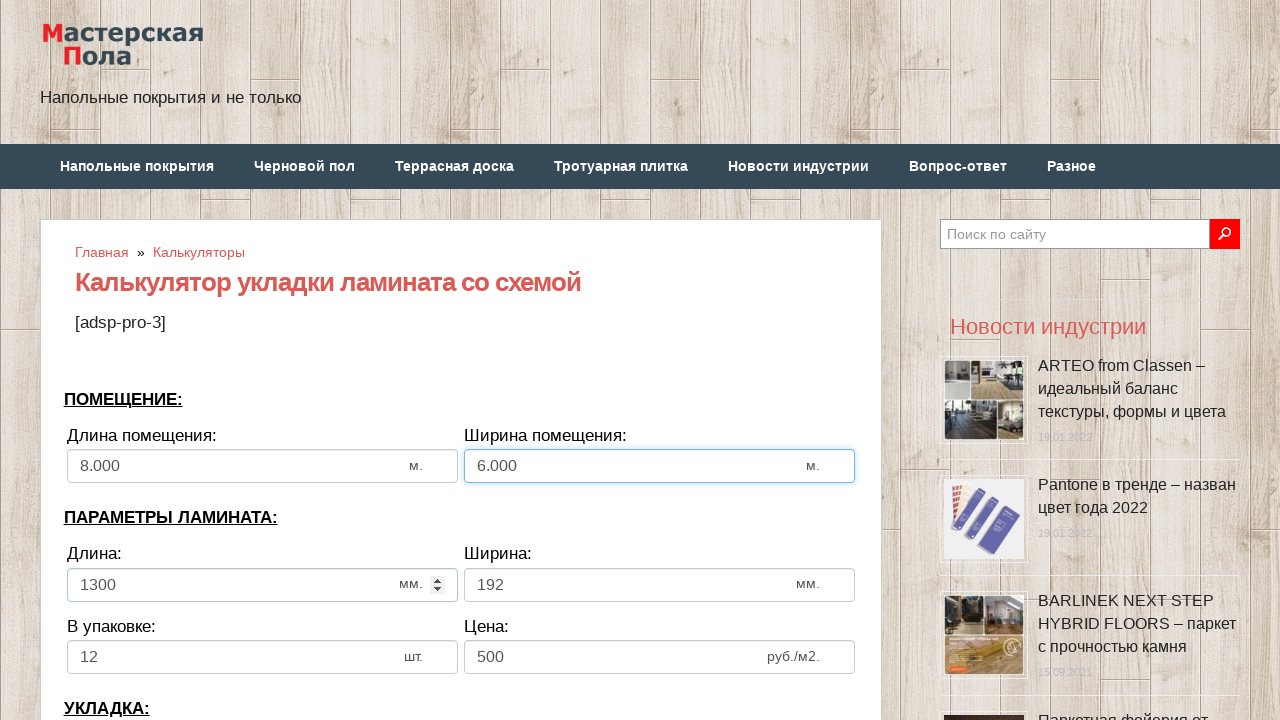

Selected all text in laminate width field on input[name='calc_lamwidth']
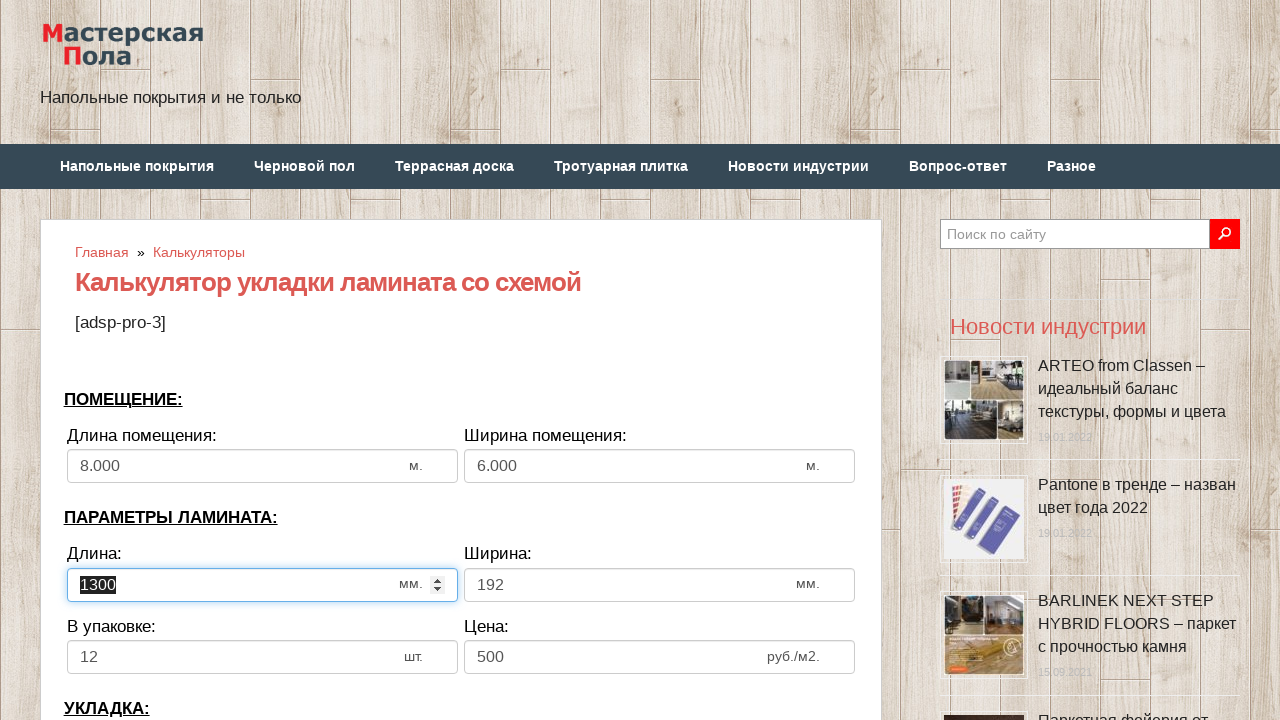

Cleared laminate width field on input[name='calc_lamwidth']
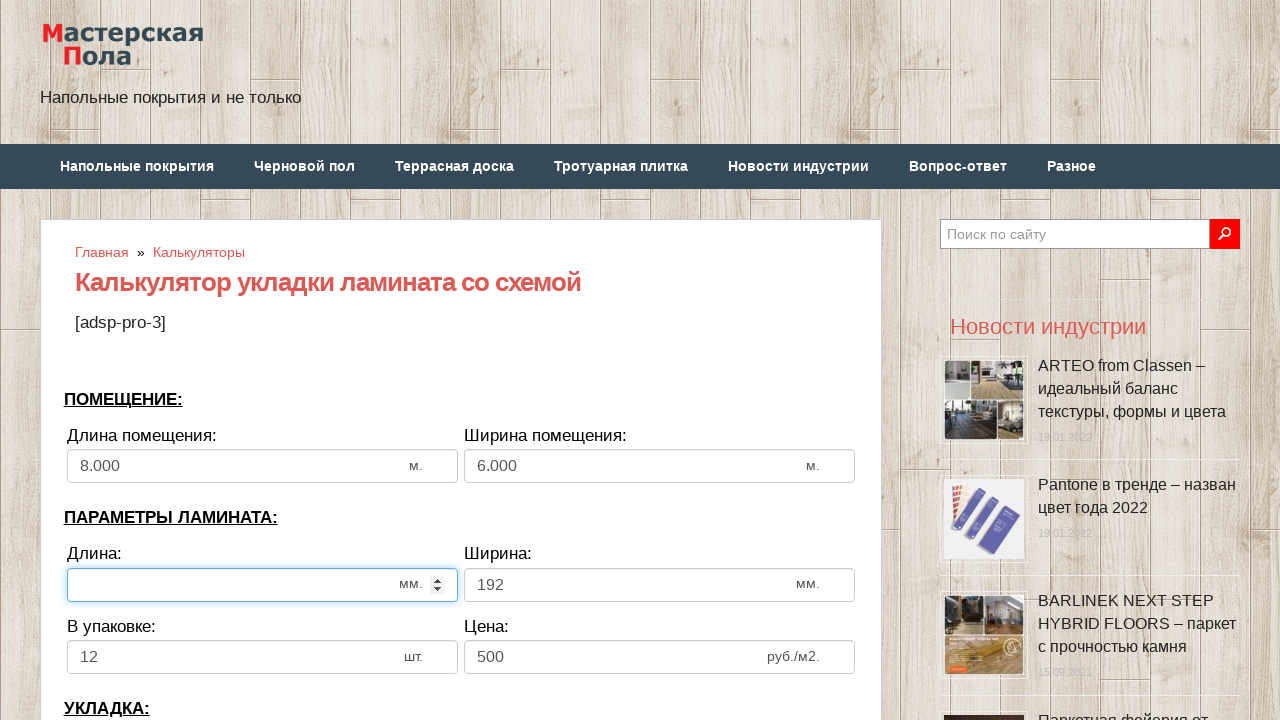

Entered laminate width value: 650 mm on input[name='calc_lamwidth']
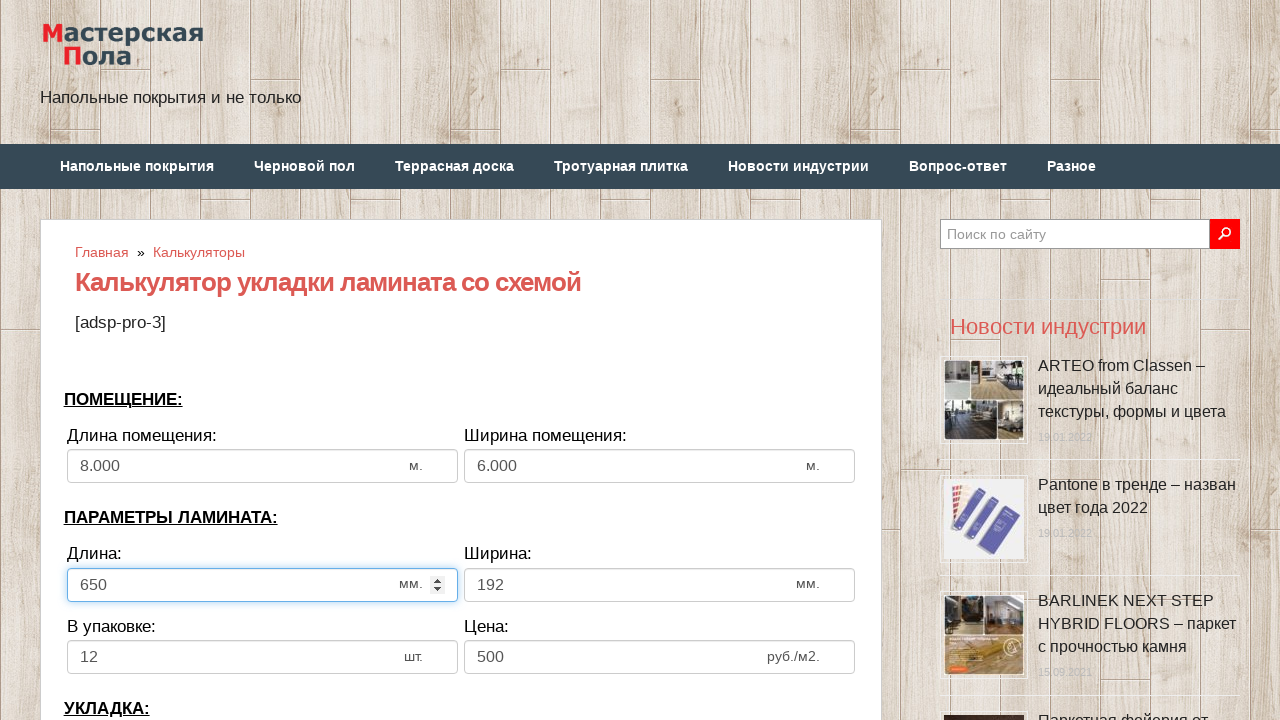

Clicked laminate height input field at (660, 585) on input[name='calc_lamheight']
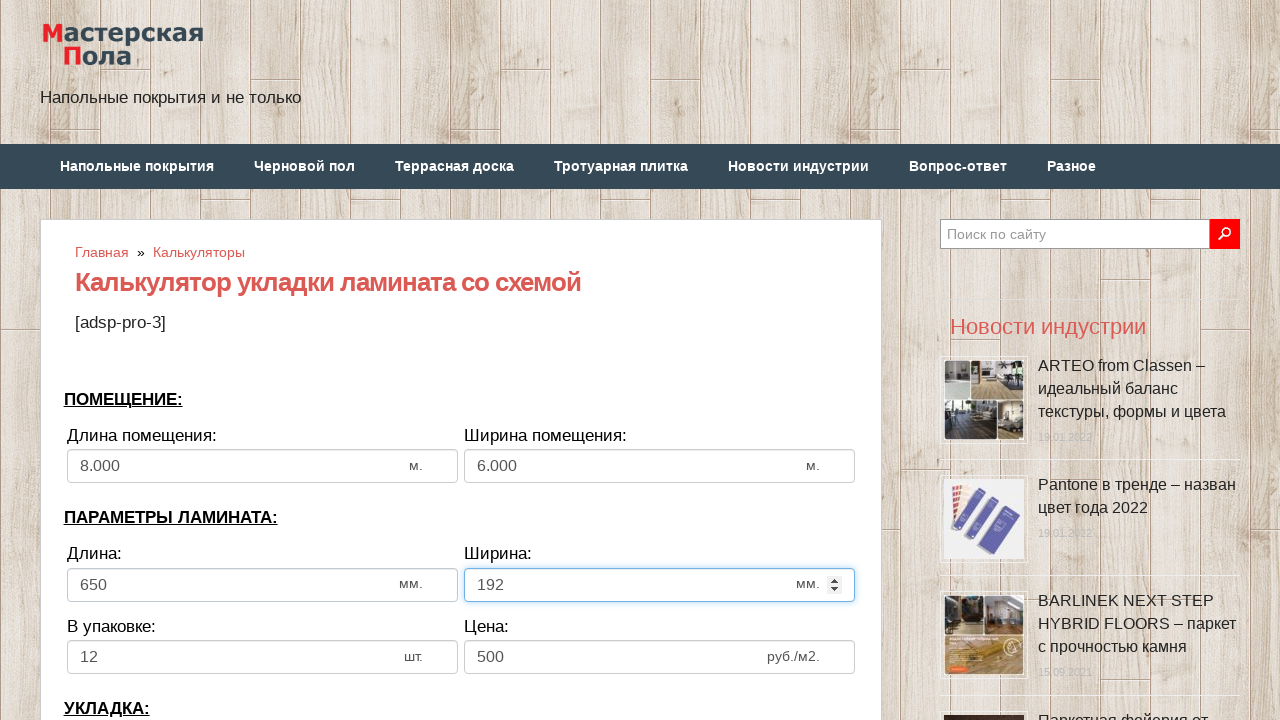

Selected all text in laminate height field on input[name='calc_lamheight']
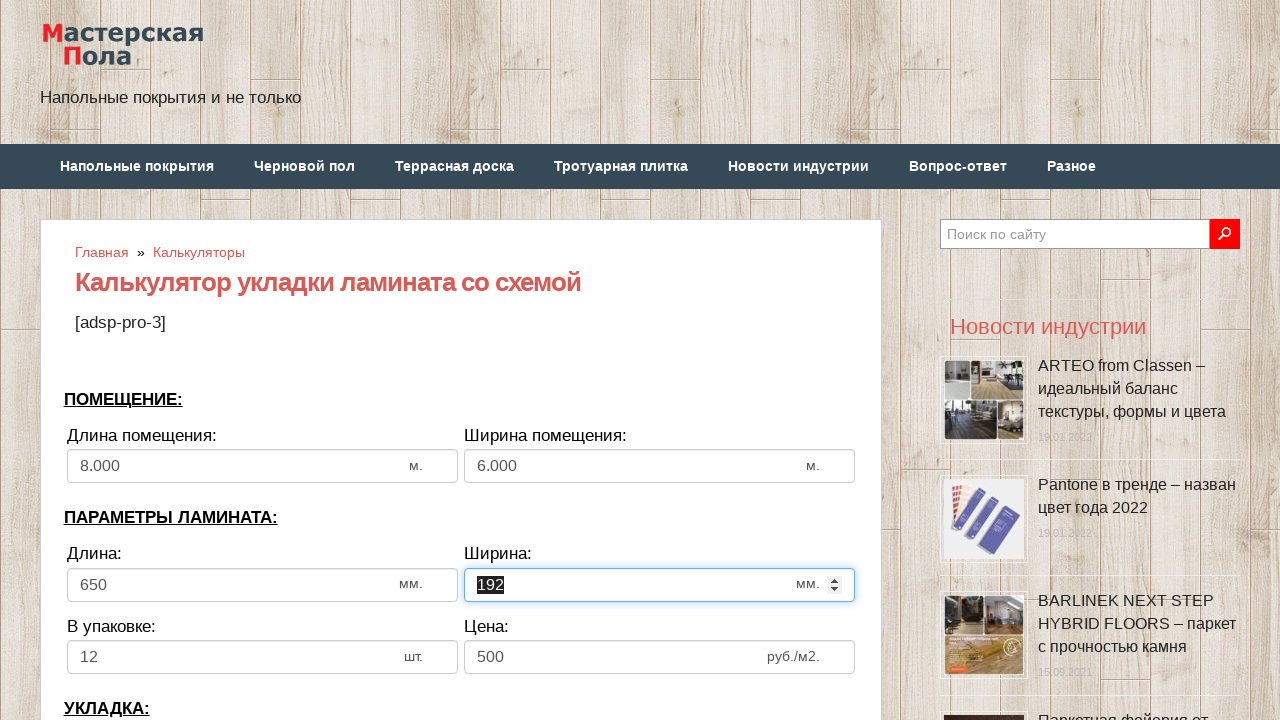

Cleared laminate height field on input[name='calc_lamheight']
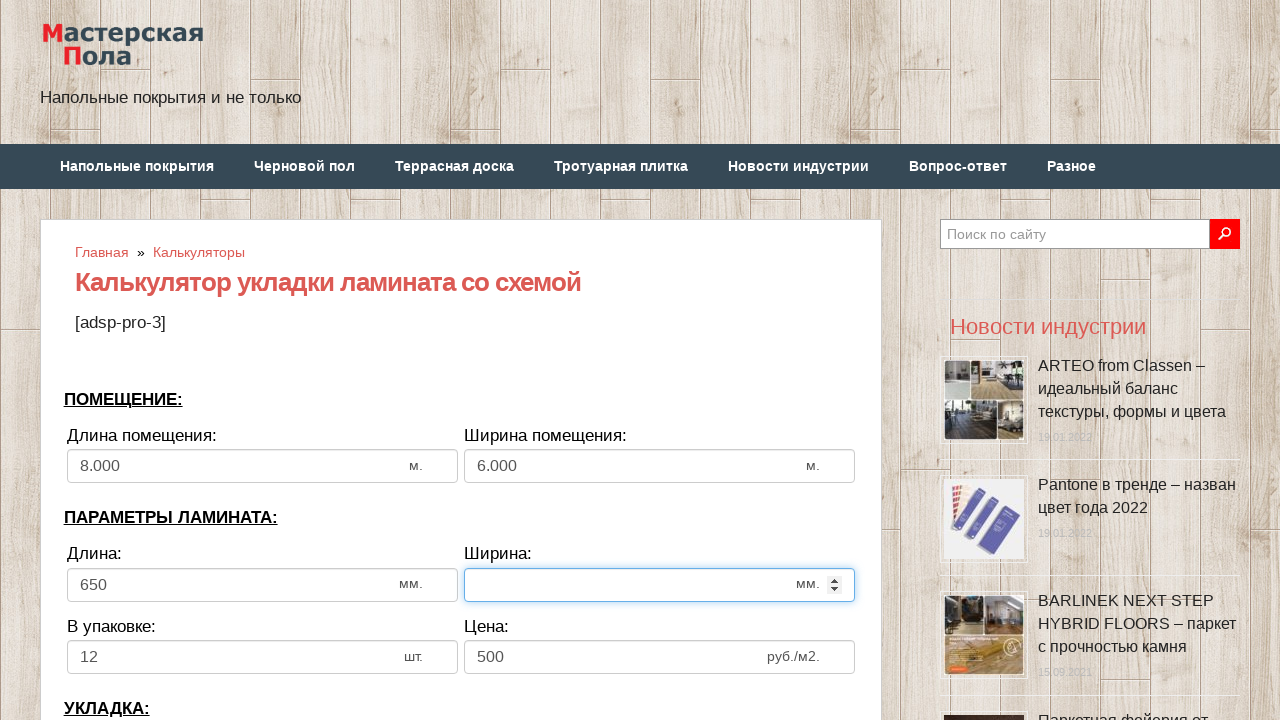

Entered laminate height value: 192 mm on input[name='calc_lamheight']
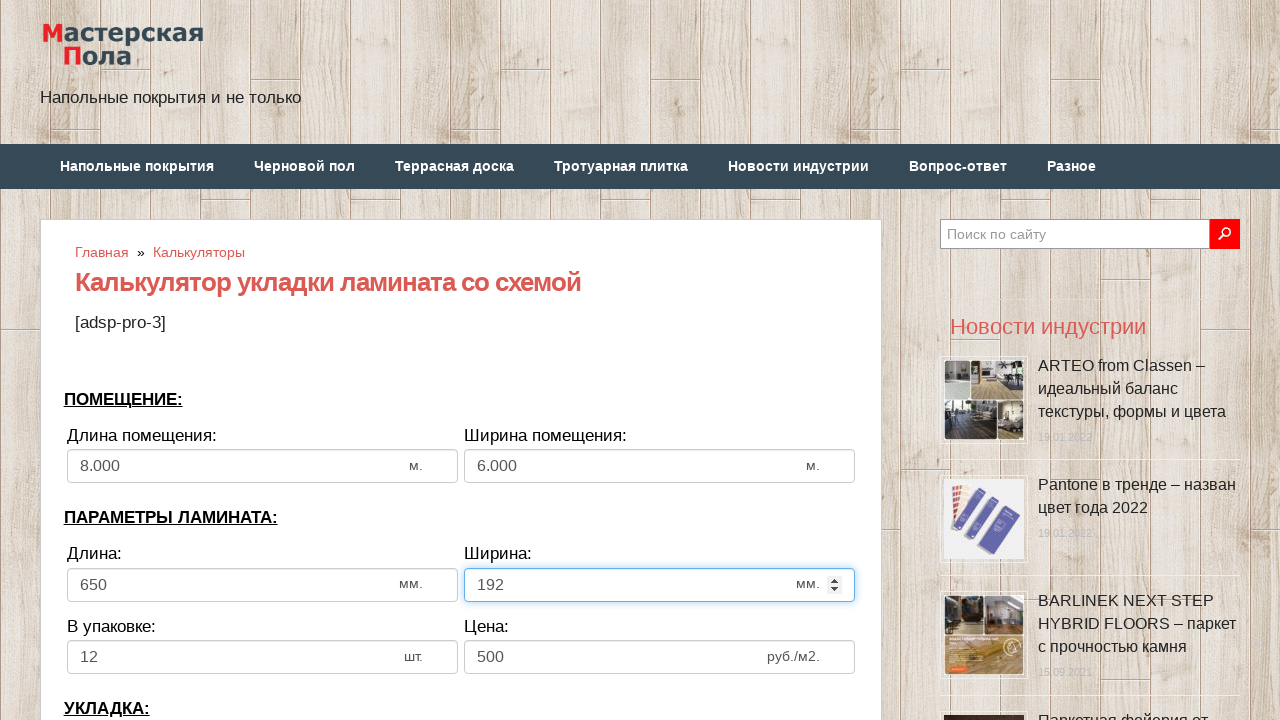

Clicked pieces in pack input field at (262, 657) on input[name='calc_inpack']
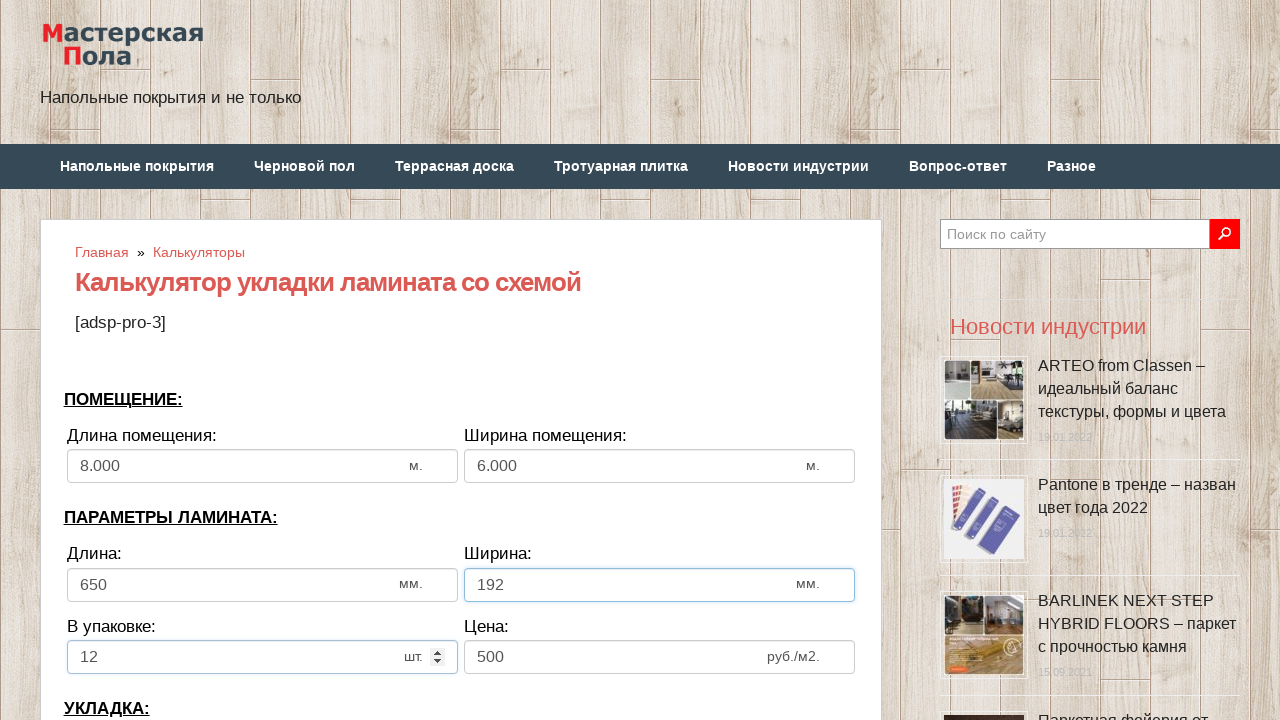

Selected all text in pieces in pack field on input[name='calc_inpack']
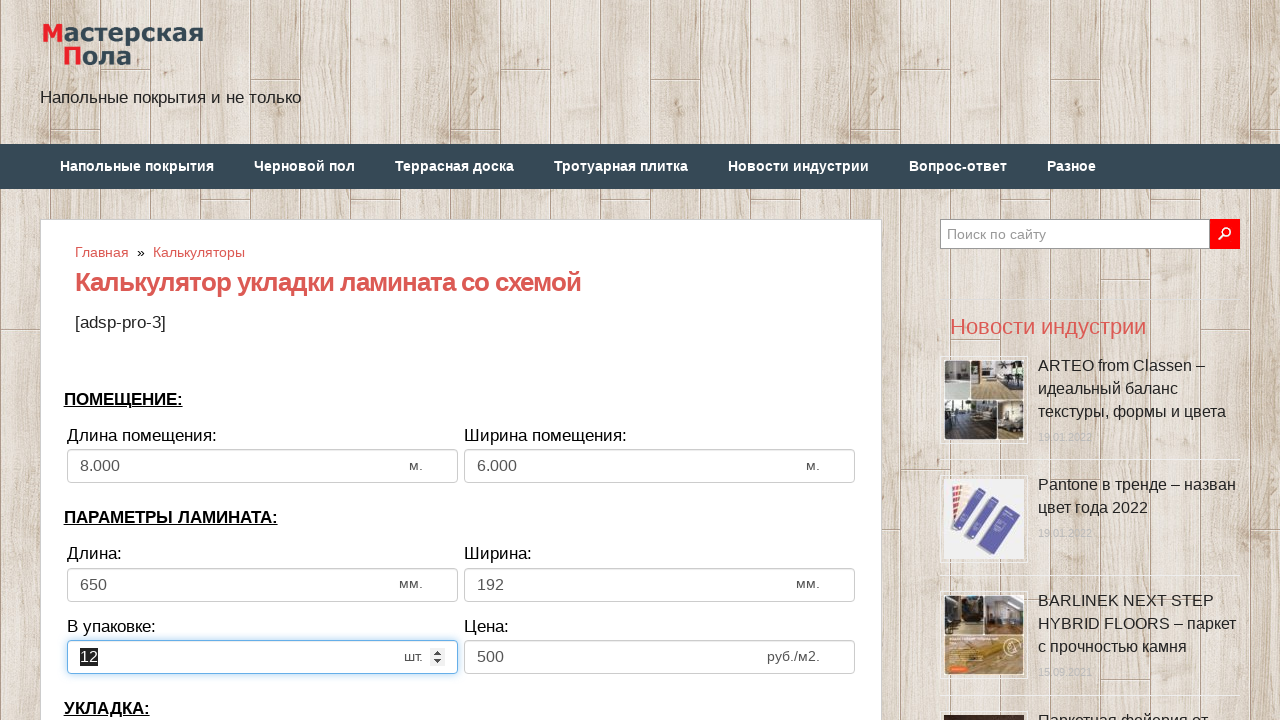

Cleared pieces in pack field on input[name='calc_inpack']
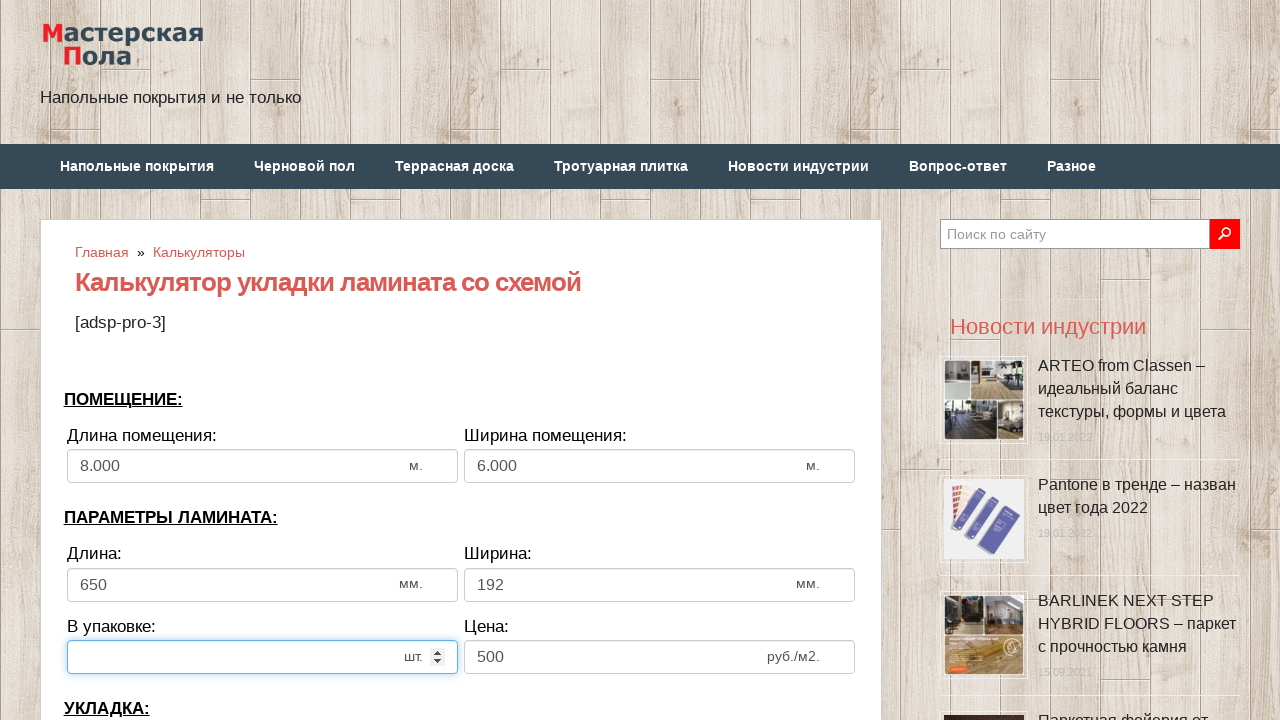

Entered pieces per pack value: 20 on input[name='calc_inpack']
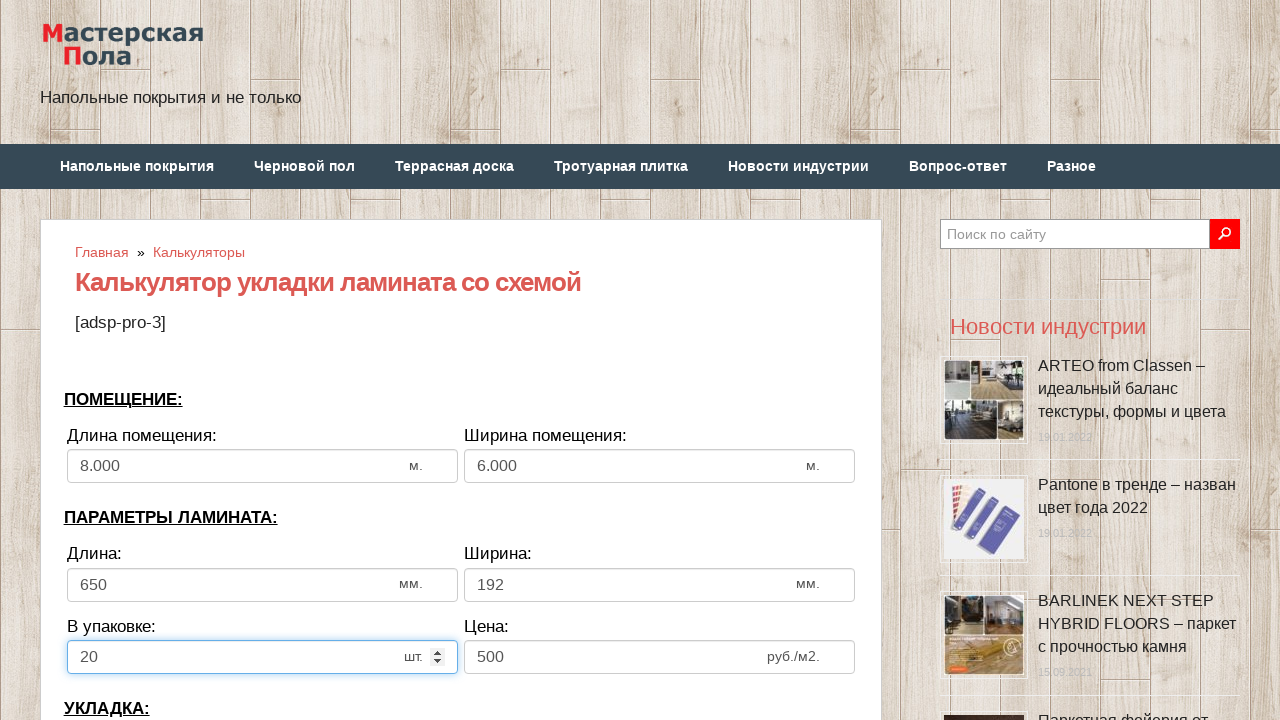

Clicked price input field at (660, 657) on input[name='calc_price']
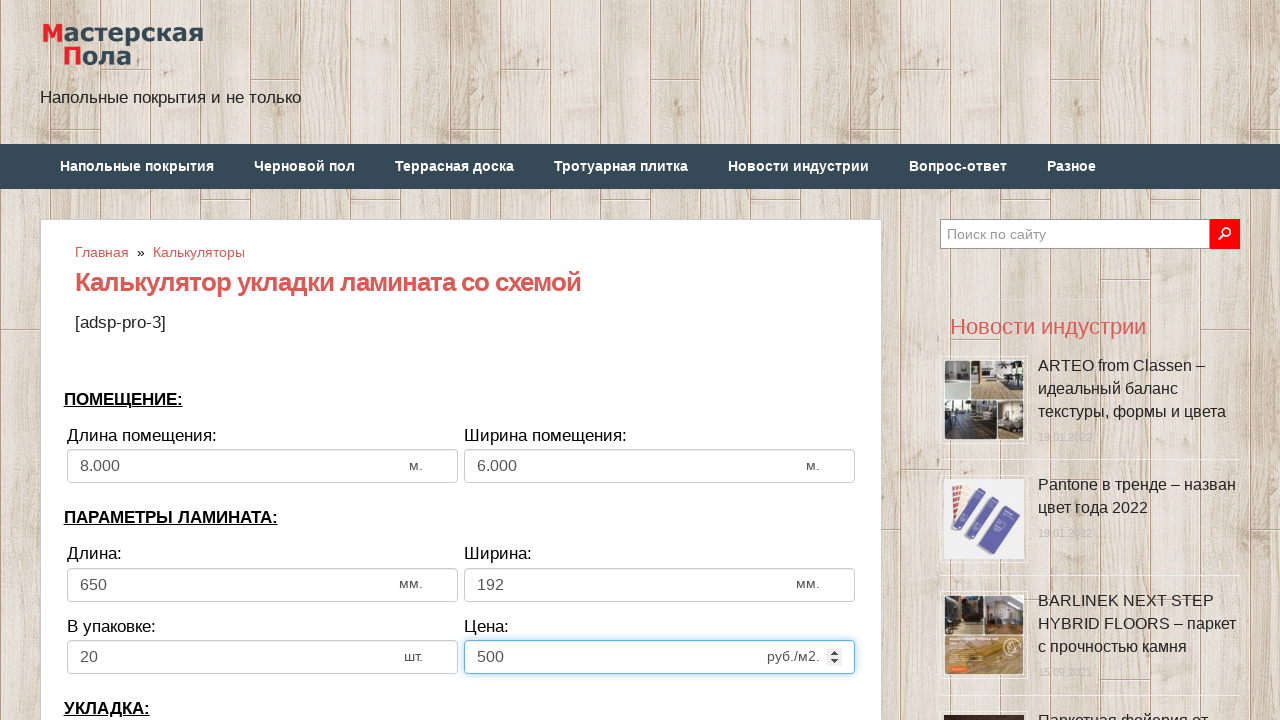

Selected all text in price field on input[name='calc_price']
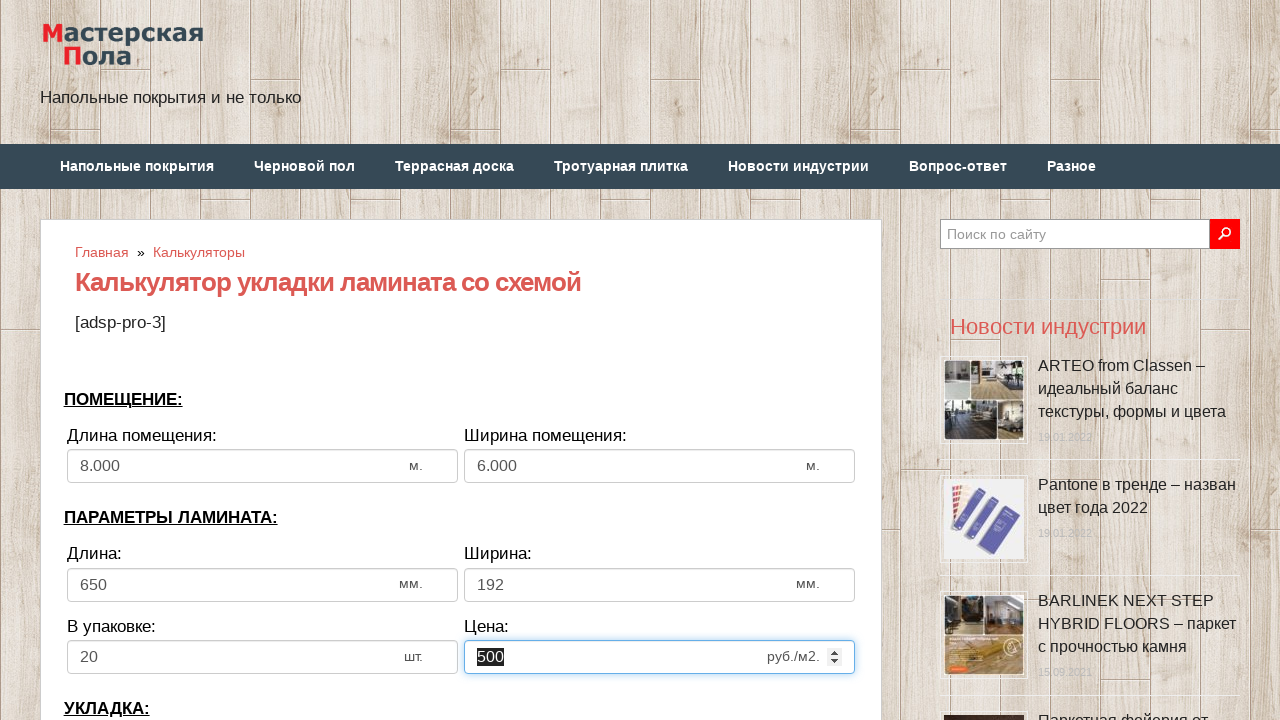

Cleared price field on input[name='calc_price']
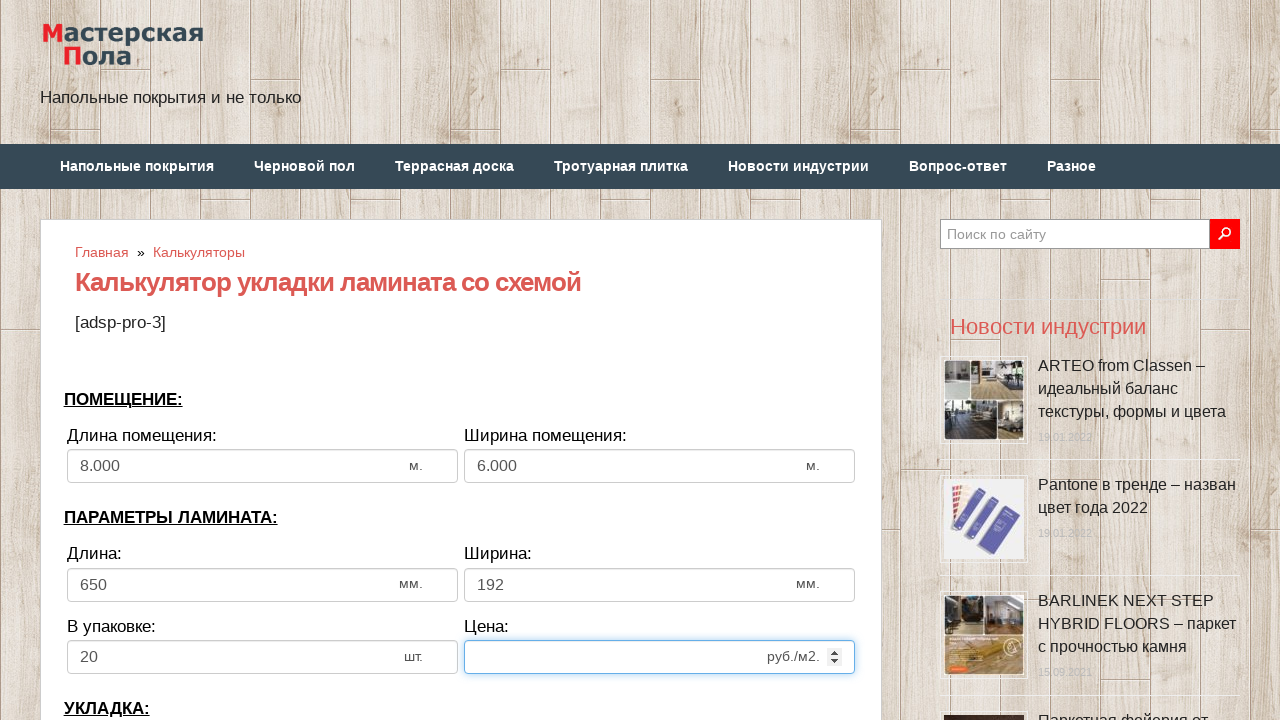

Entered price per pack value: 750 rubles on input[name='calc_price']
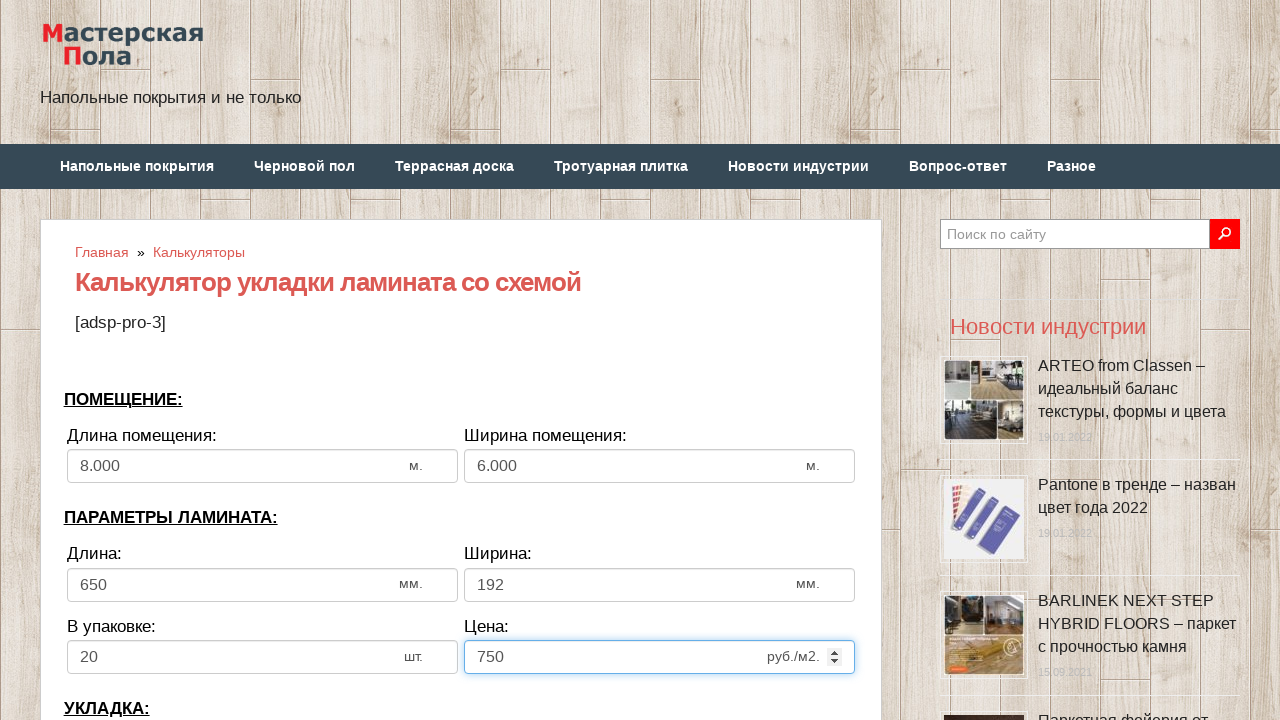

Selected laying direction: По длине комнаты (along room length) on select[name='calc_direct']
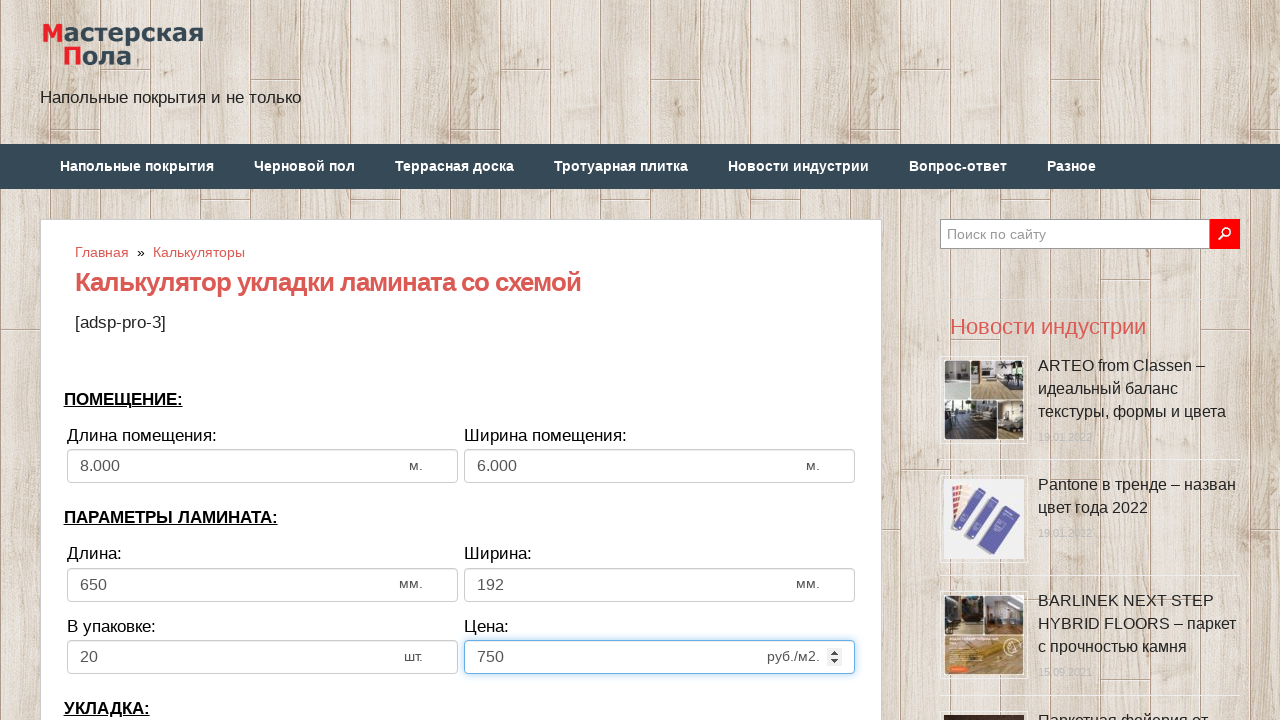

Clicked bias input field at (262, 361) on input[name='calc_bias']
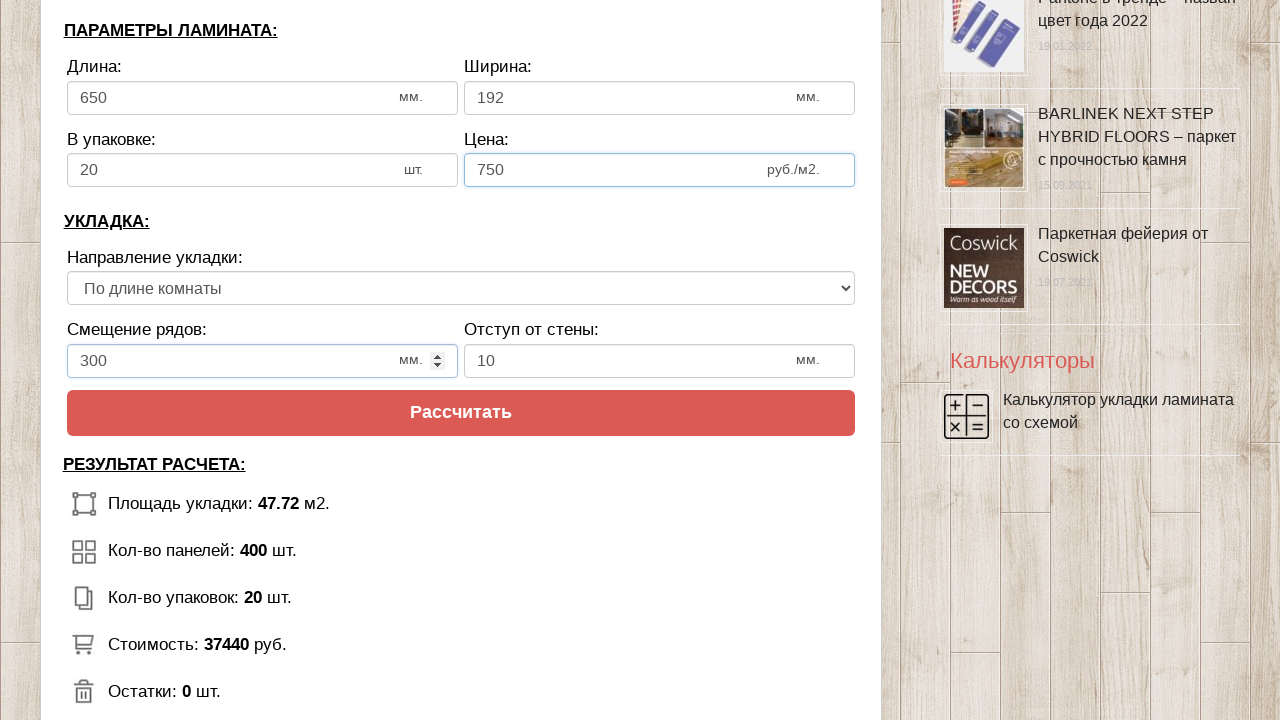

Selected all text in bias field on input[name='calc_bias']
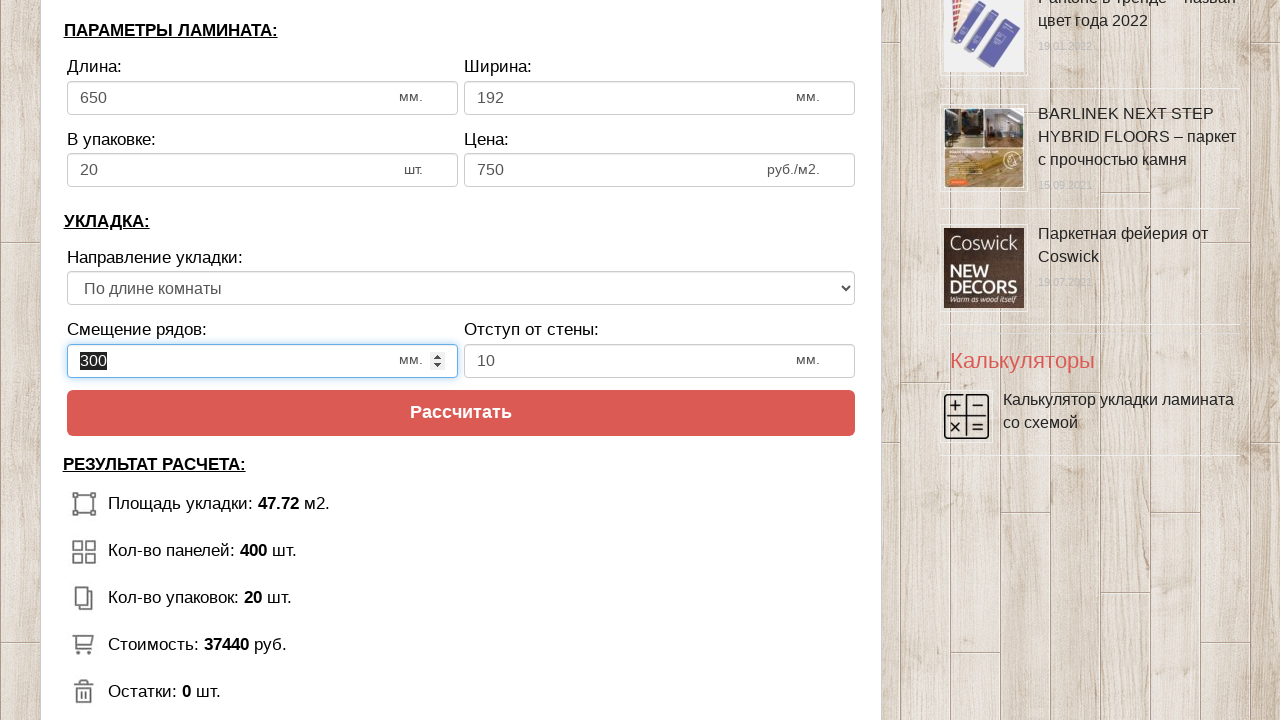

Cleared bias field on input[name='calc_bias']
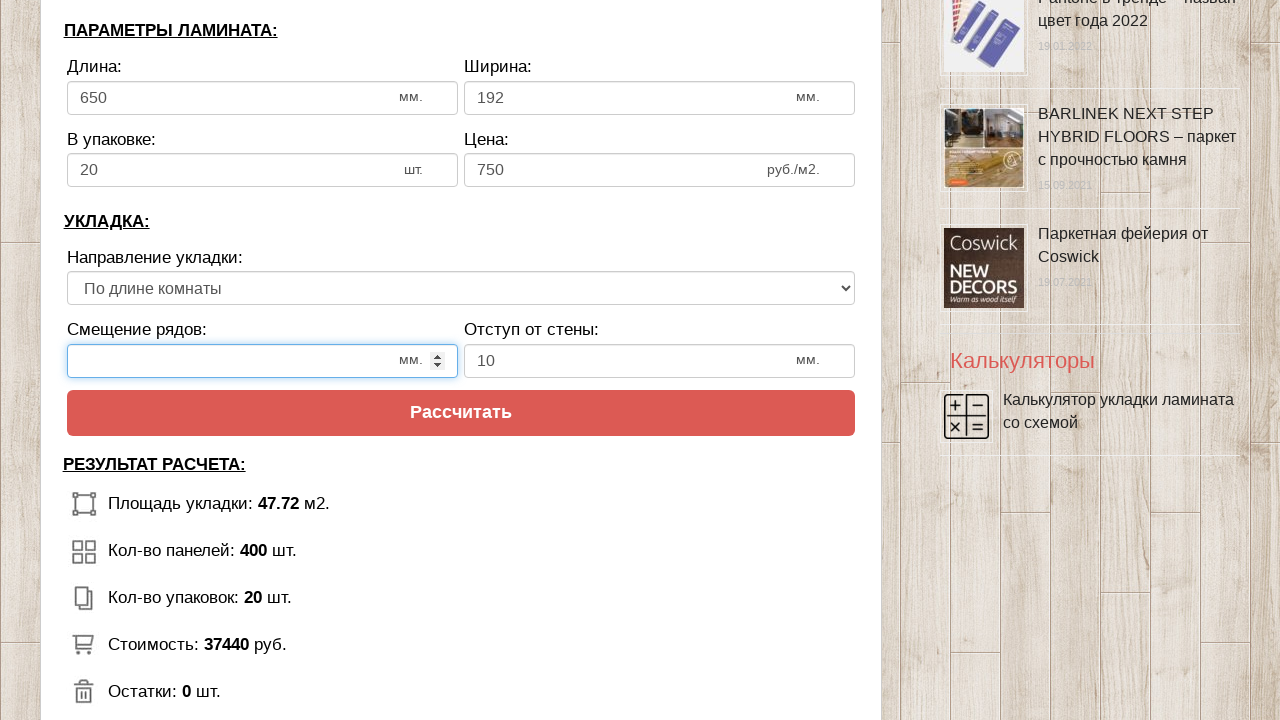

Entered bias value: 250 mm on input[name='calc_bias']
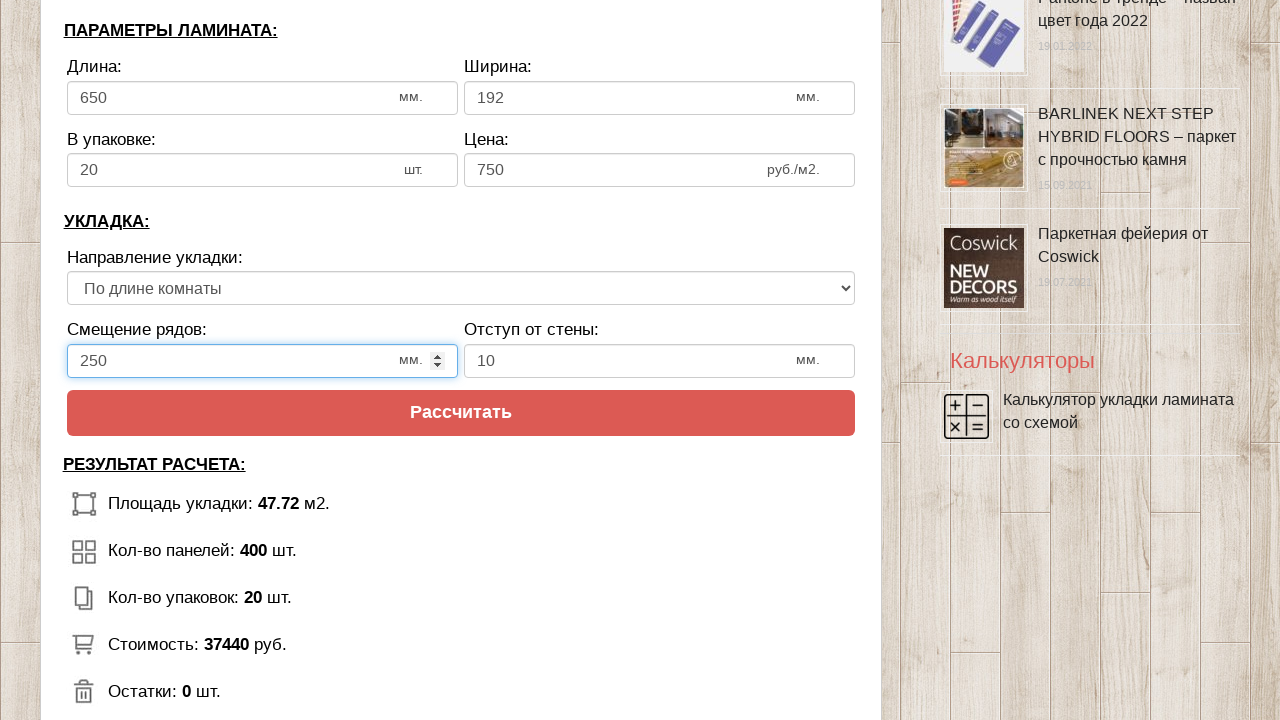

Clicked wall distance input field at (660, 361) on input[name='calc_walldist']
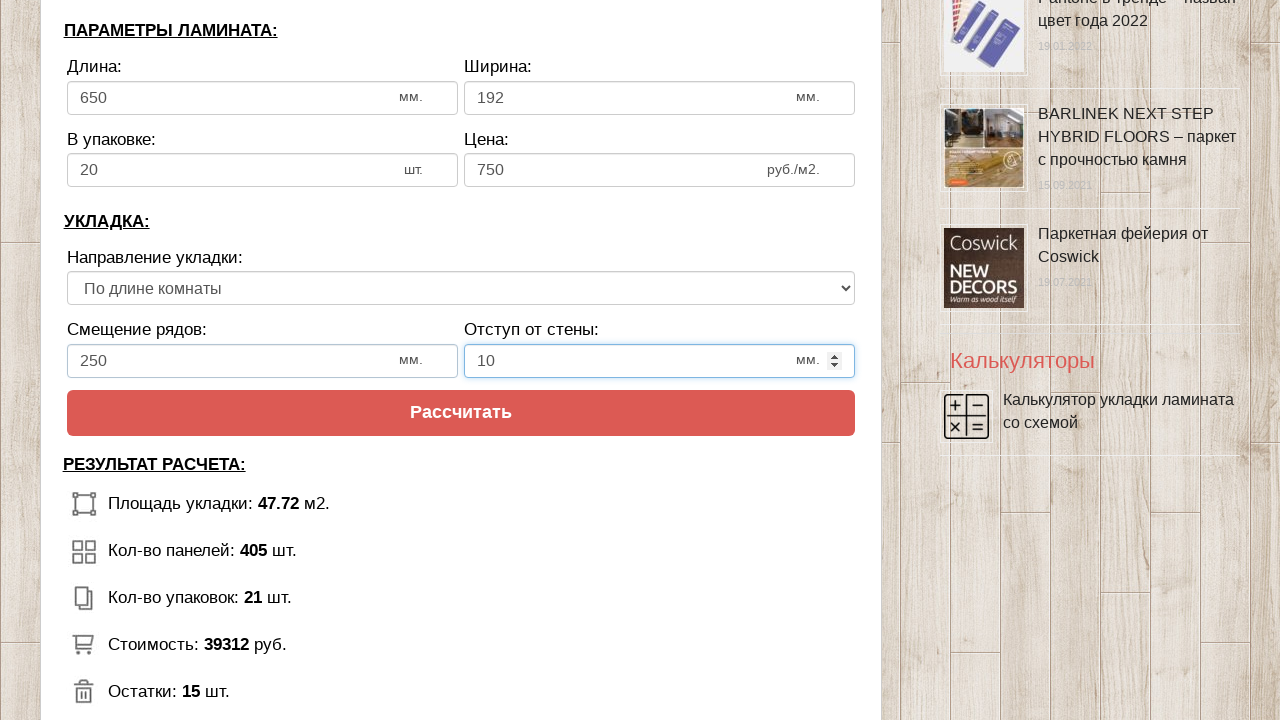

Selected all text in wall distance field on input[name='calc_walldist']
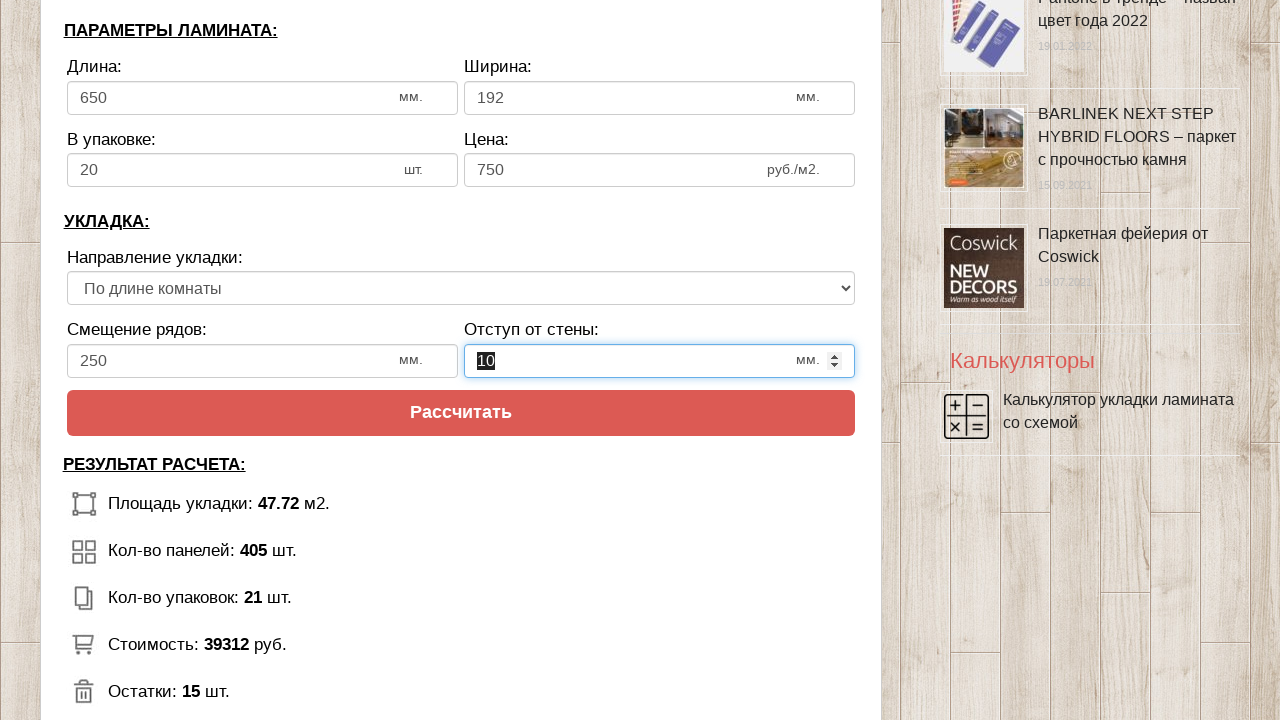

Cleared wall distance field on input[name='calc_walldist']
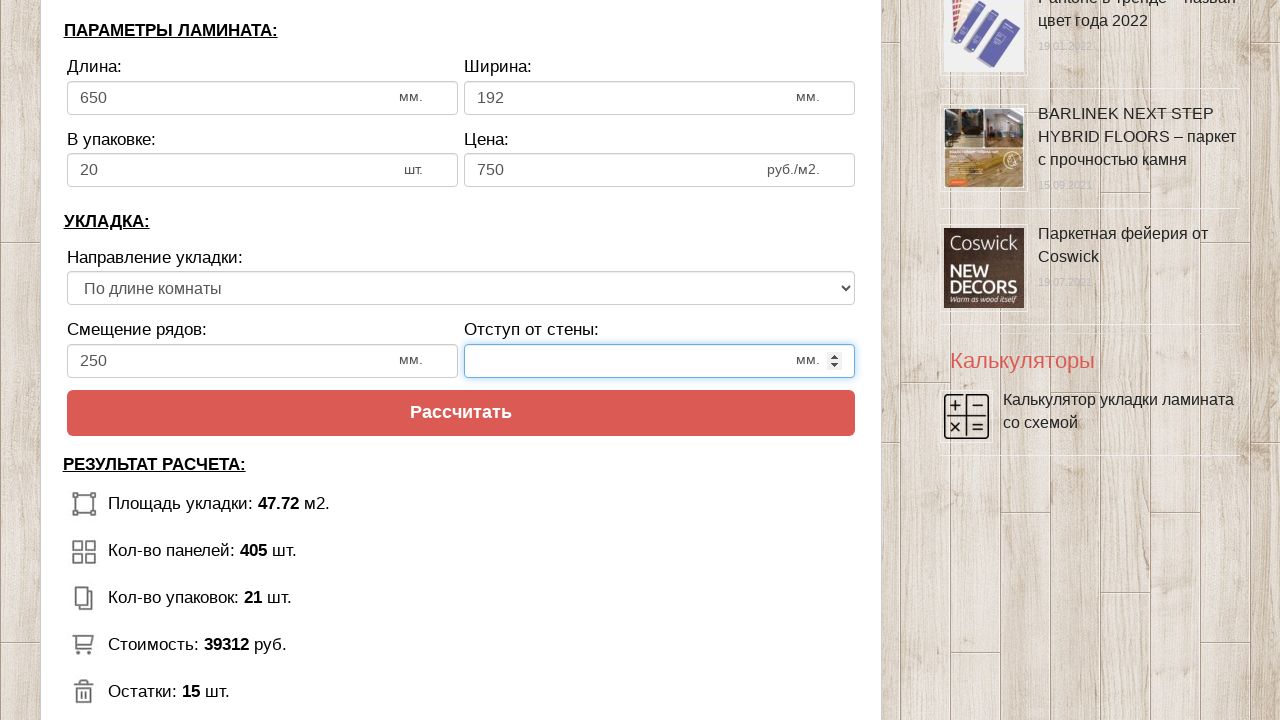

Entered wall distance value: 10 mm on input[name='calc_walldist']
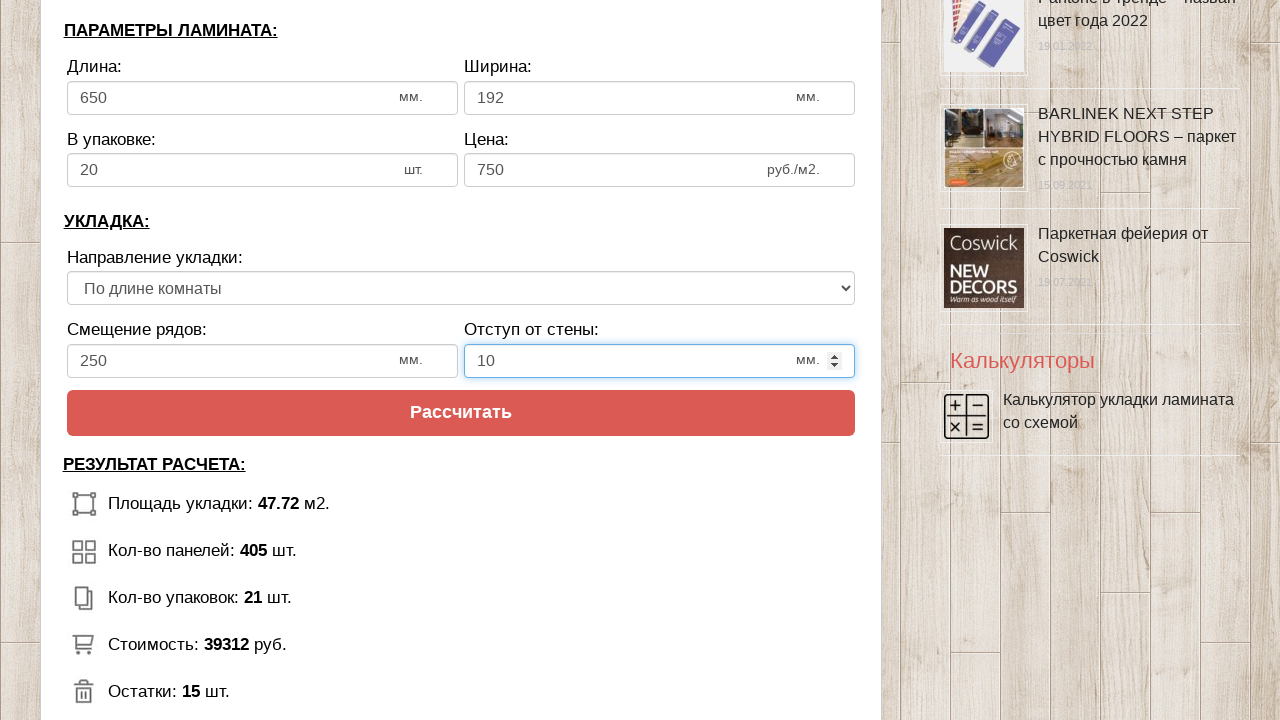

Clicked calculate button to submit form at (461, 413) on input[value='Рассчитать']
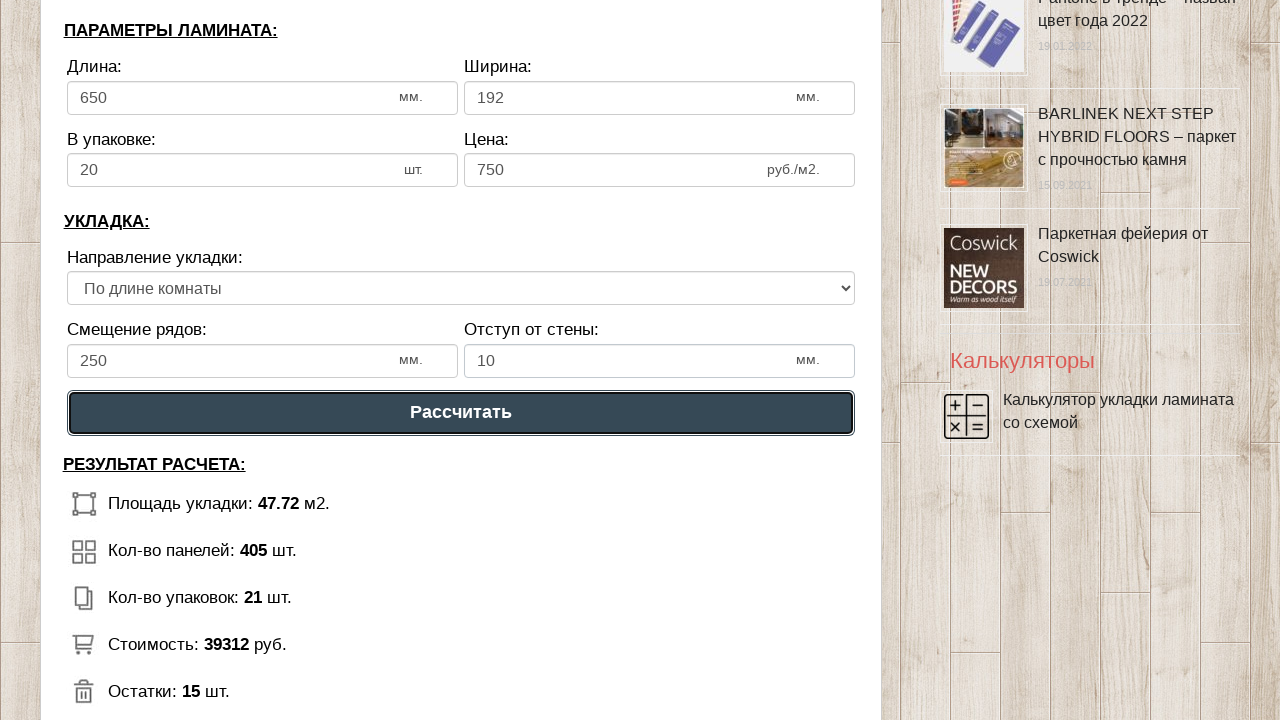

Calculation results loaded successfully
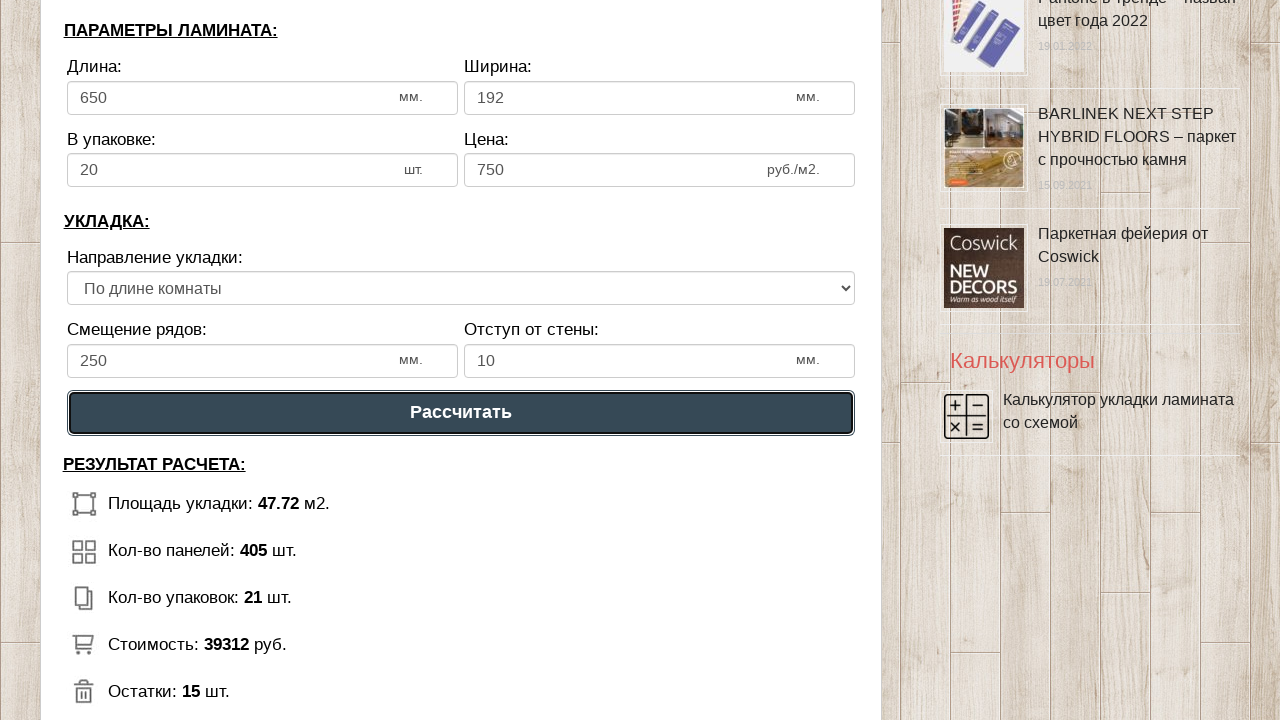

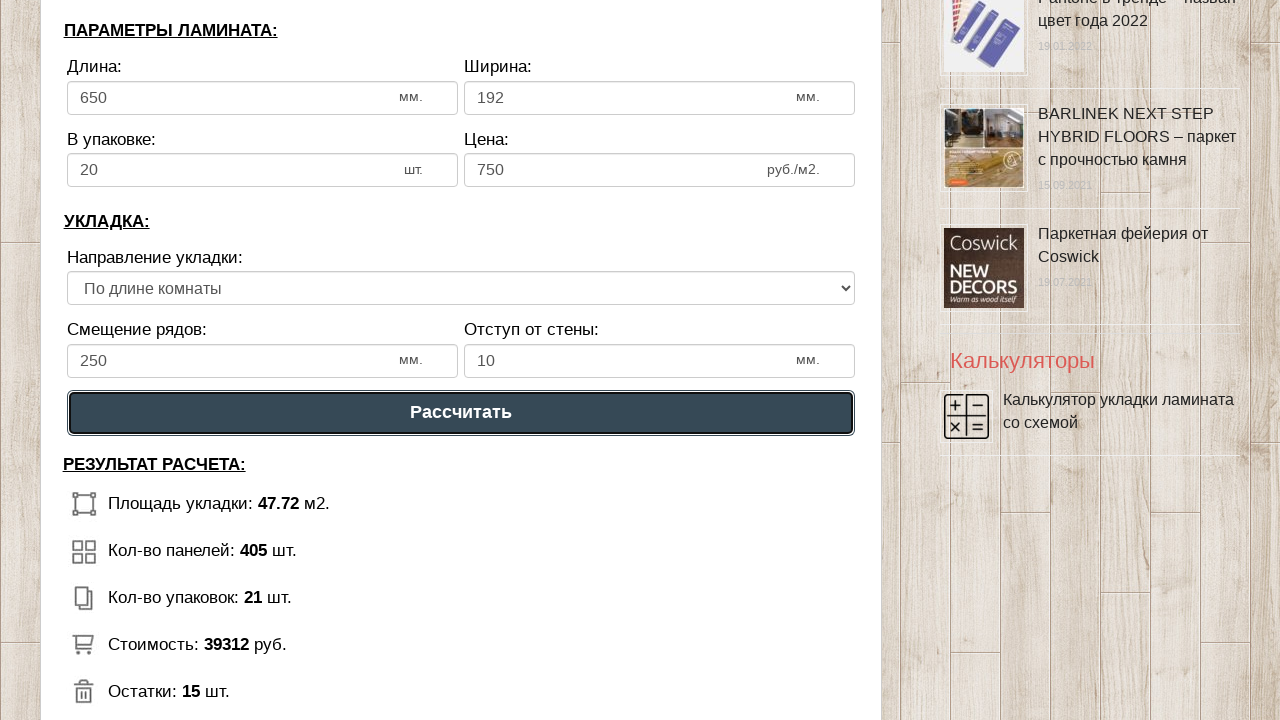